Navigates to Nasdaq stocks page and verifies that expert information elements are present on the page

Starting URL: https://www.nasdaq.com/market-activity/stocks

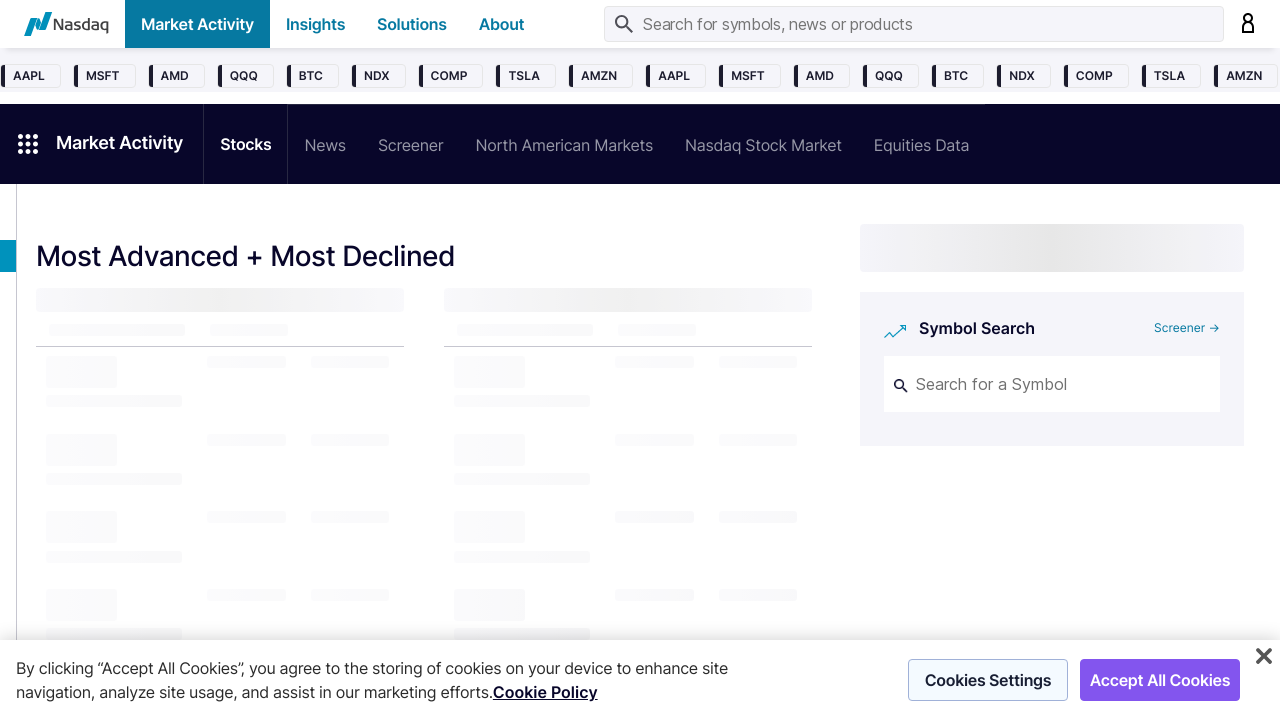

Expert name elements loaded on Nasdaq stocks page
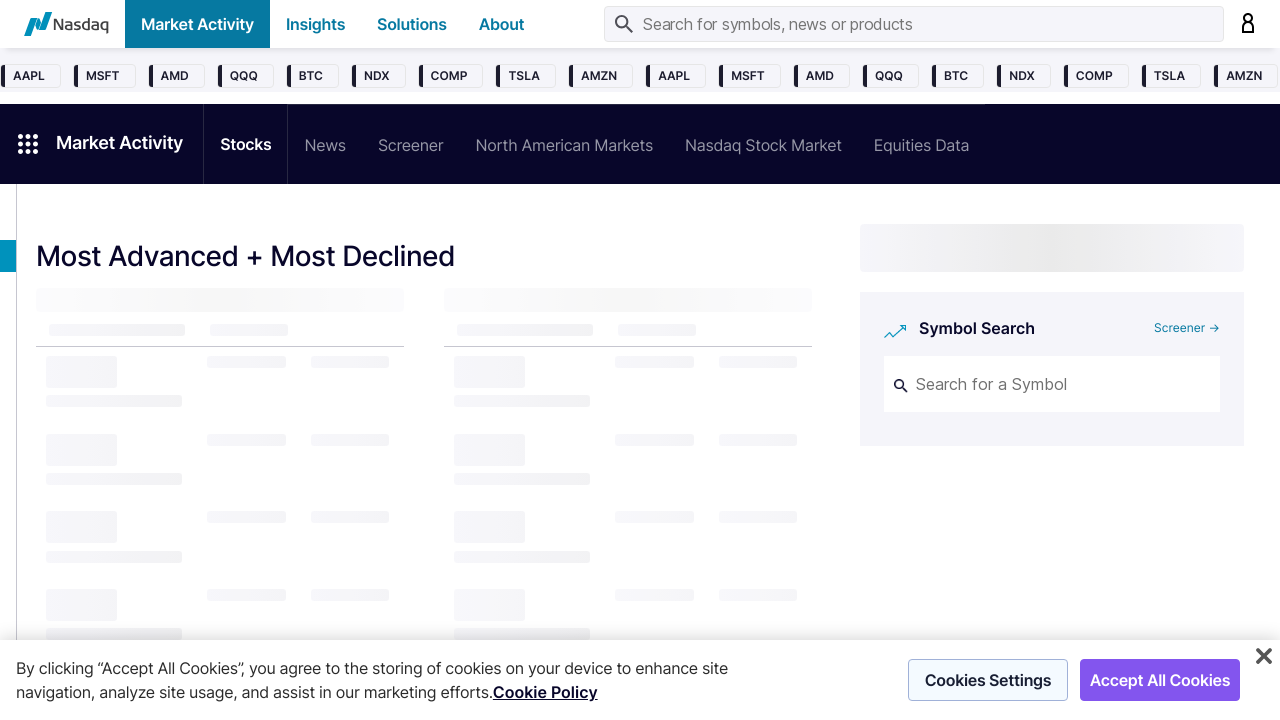

Expert media/photo elements verified
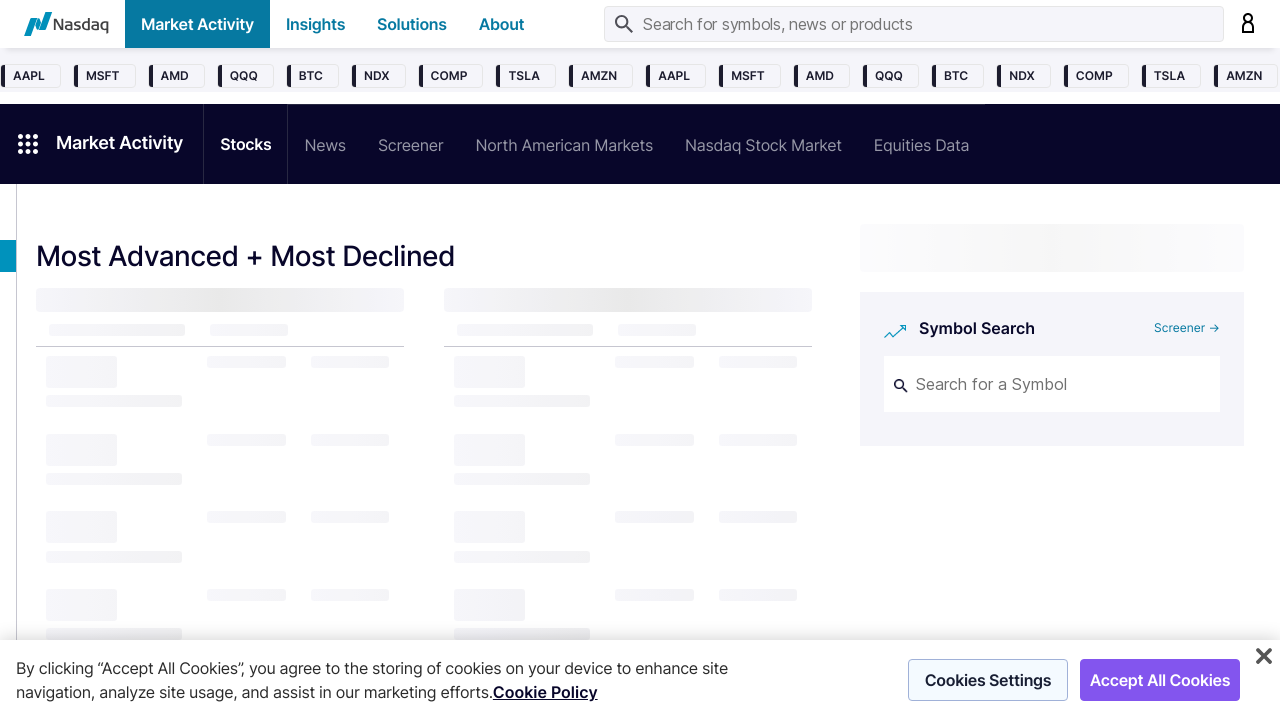

Expert image container structure verified
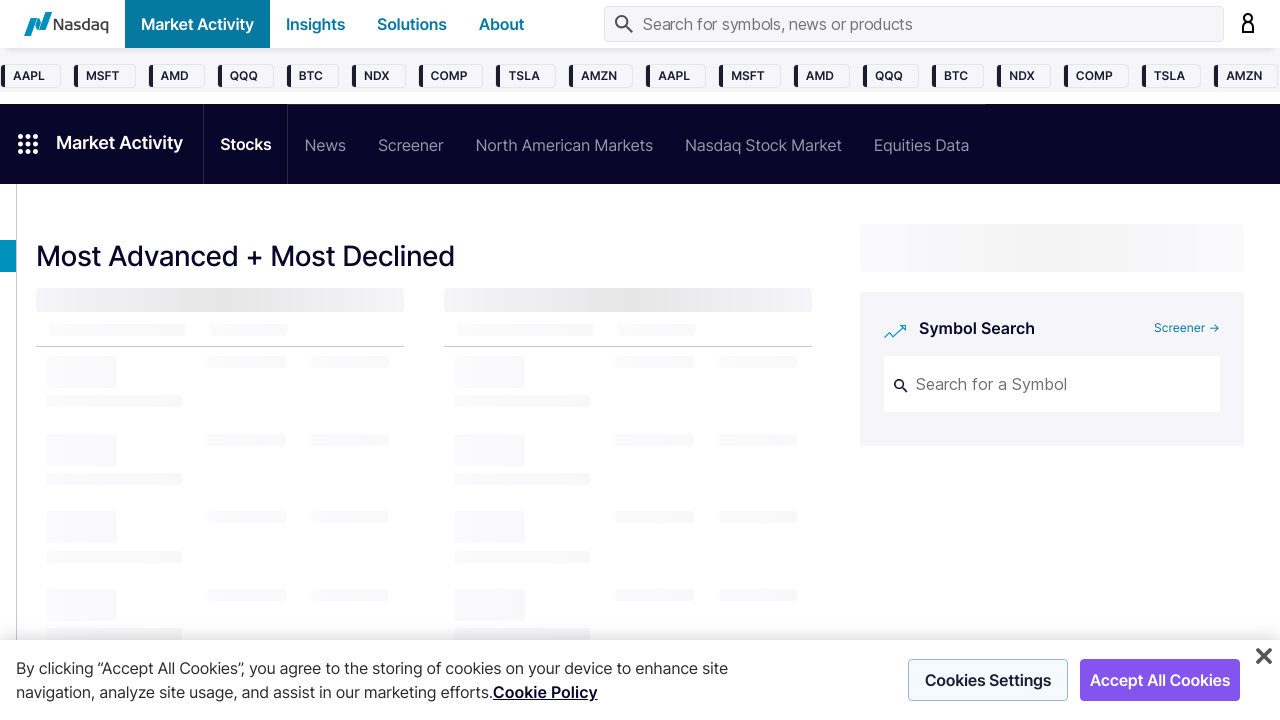

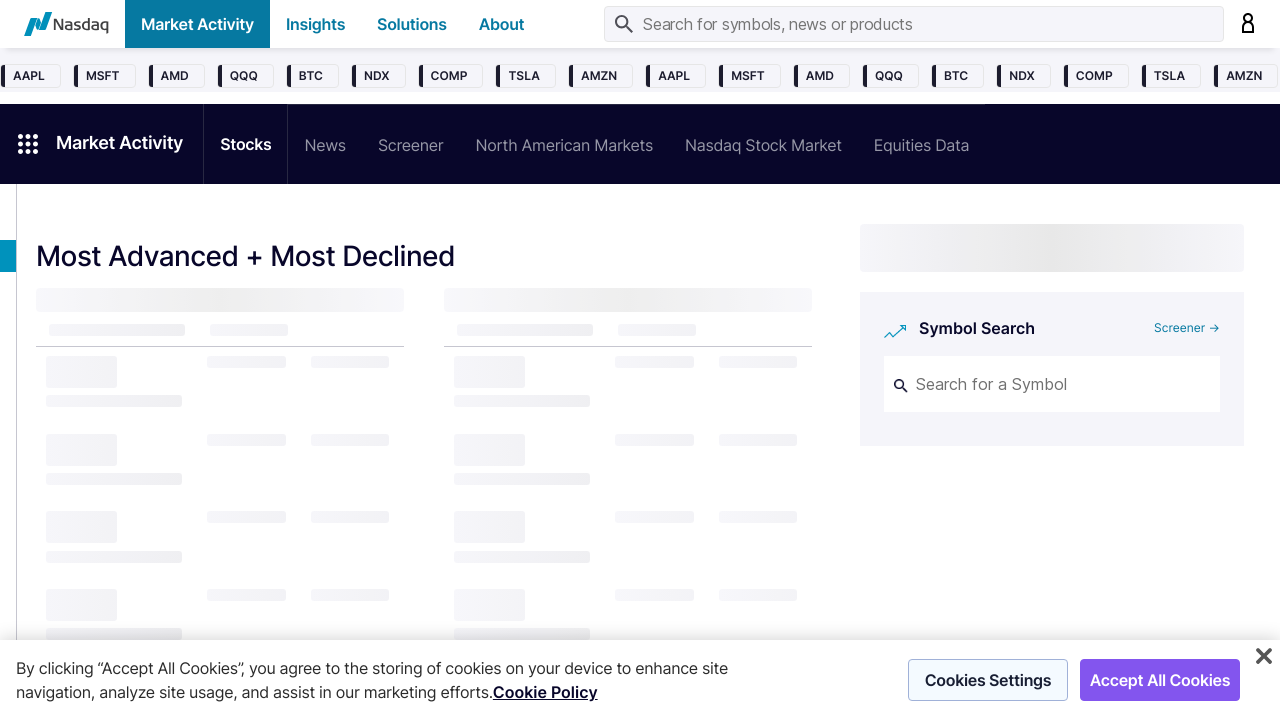